Tests web table sorting functionality by clicking on a column header and verifying that the values are sorted, then finds the price of a specific item

Starting URL: https://rahulshettyacademy.com/seleniumPractise/#/offers

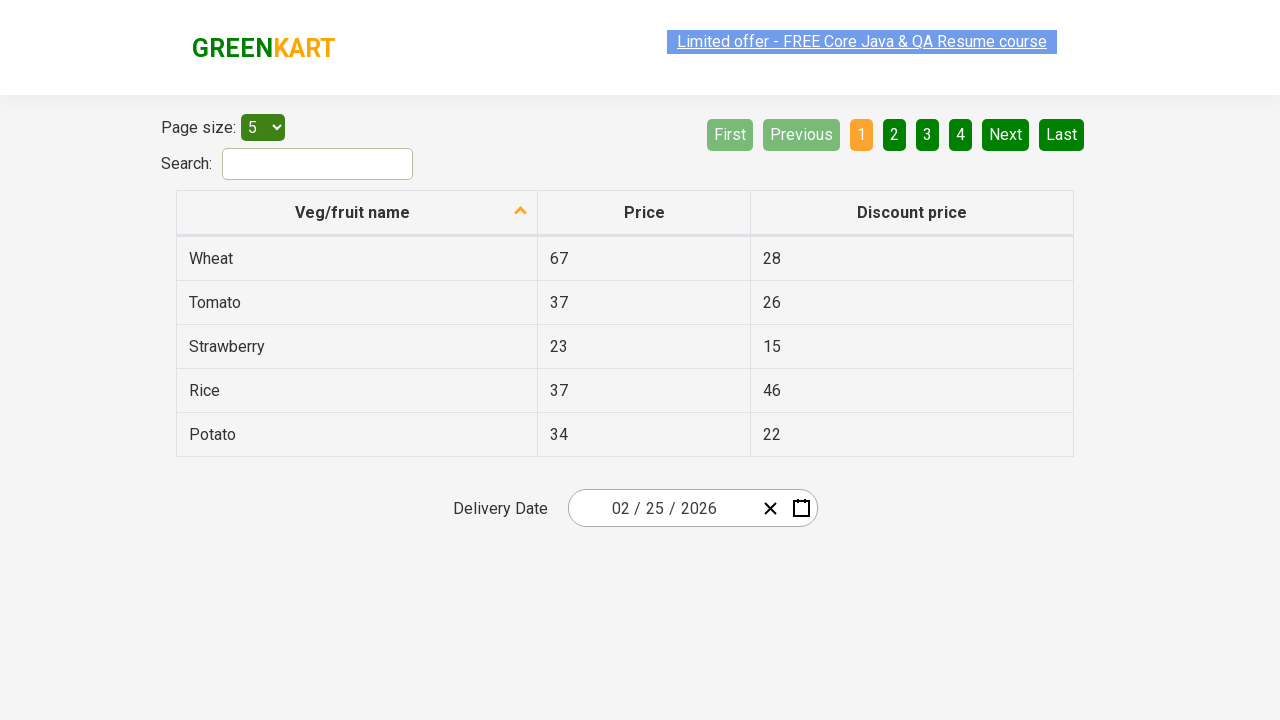

Clicked first column header to sort web table at (357, 213) on xpath=//table[@class='table table-bordered']/thead/tr/th[1]
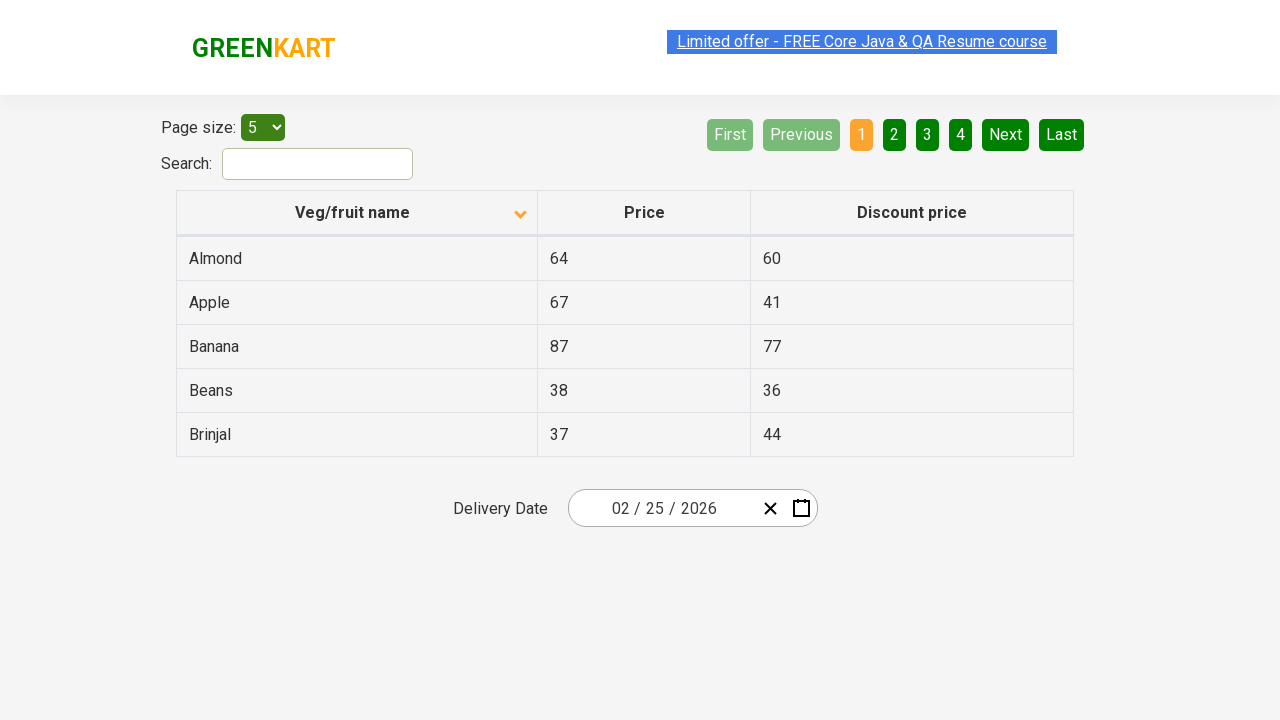

Web table sorted and displayed
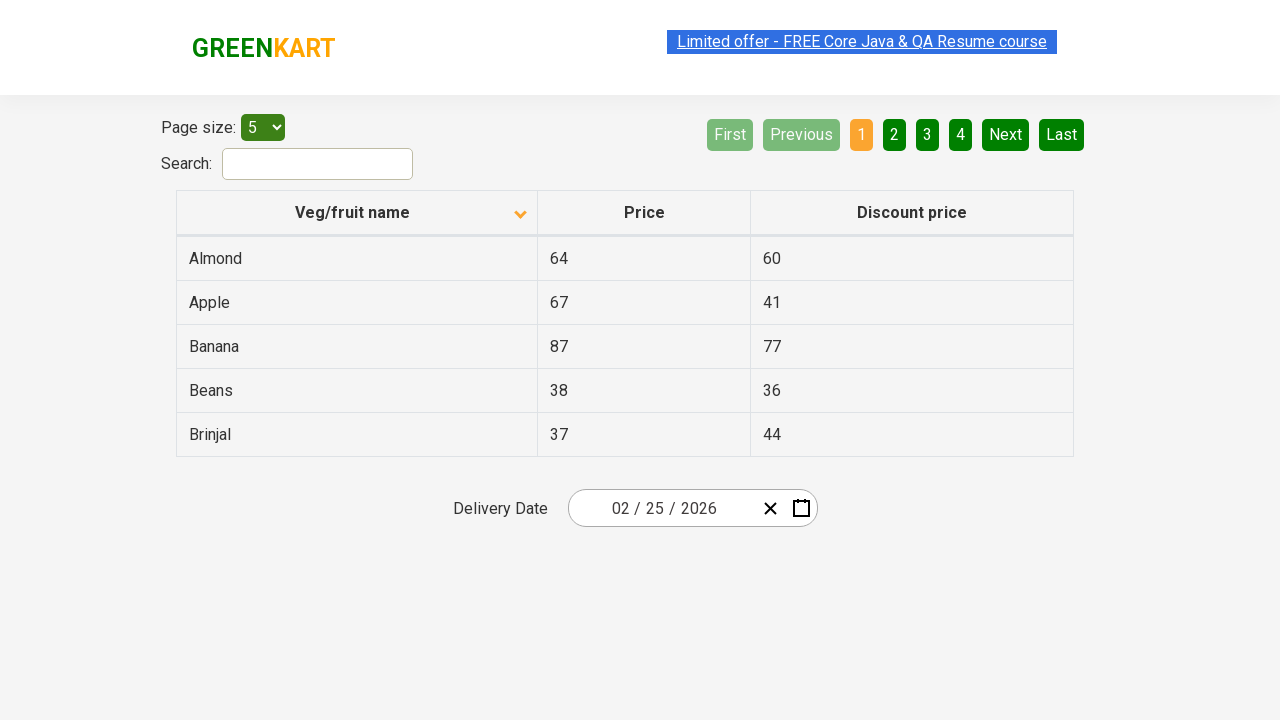

Retrieved all values from first column of sorted table
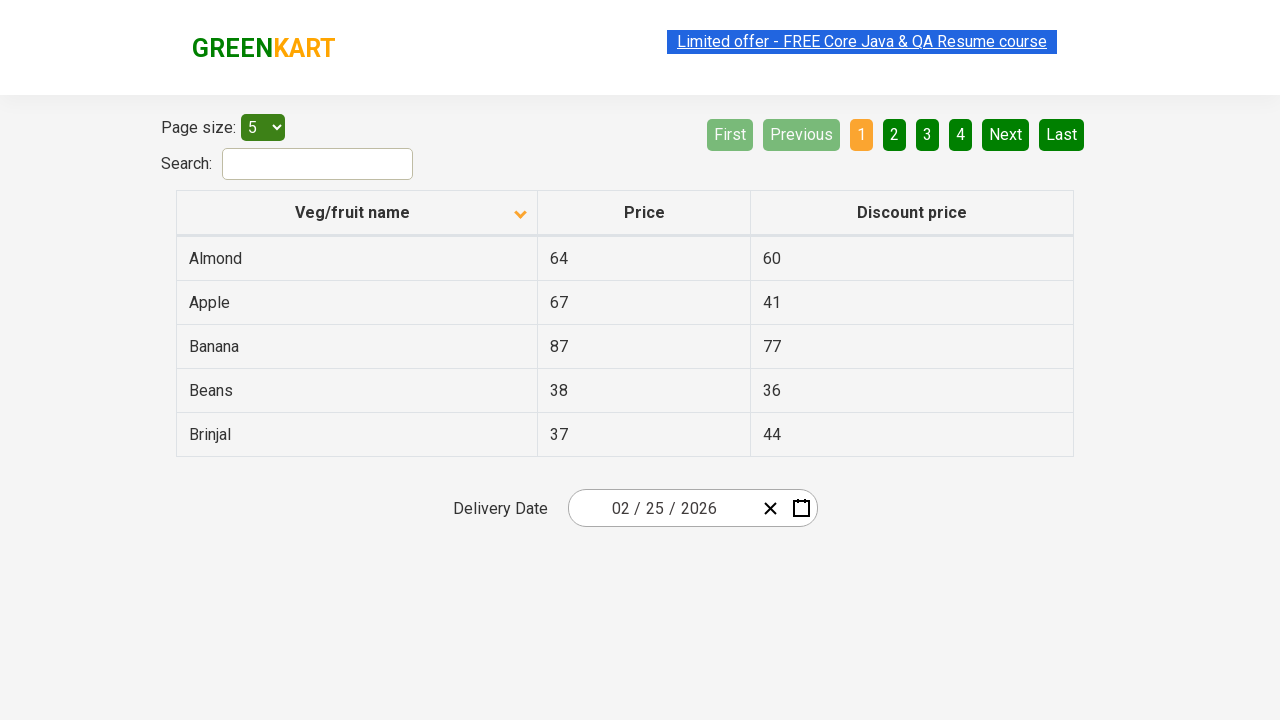

Extracted 5 items from first column
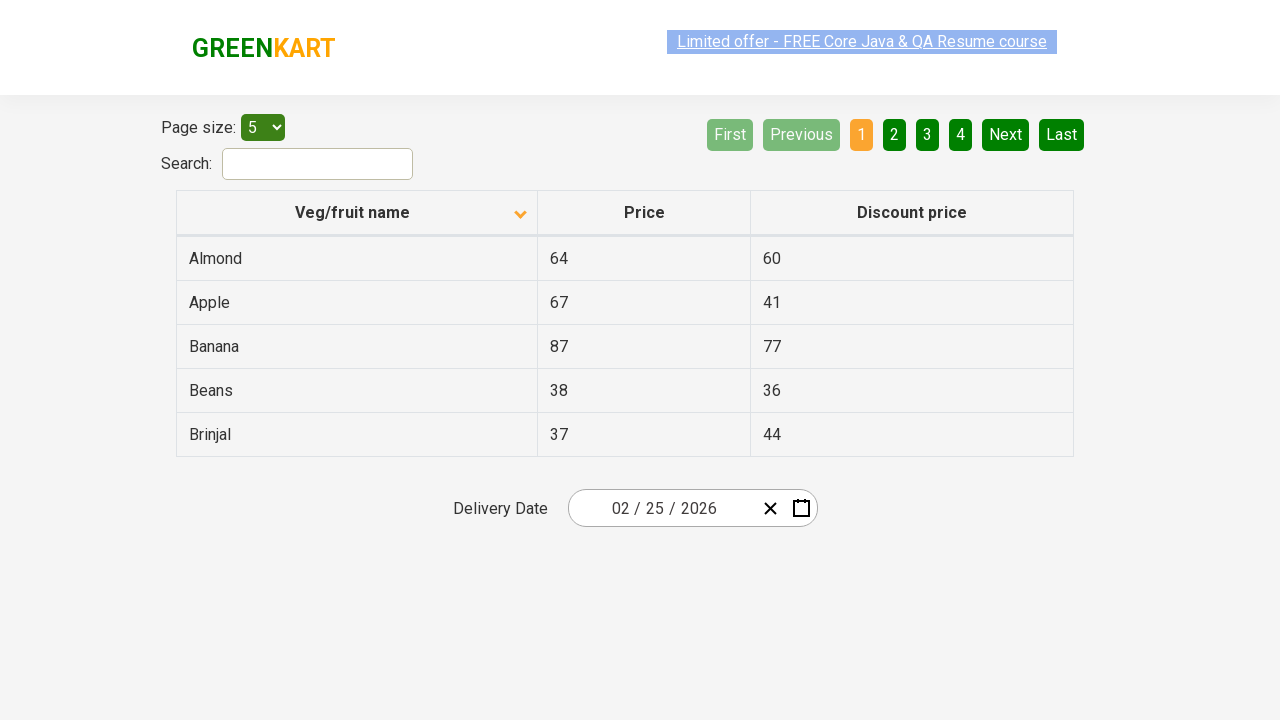

Verified that table values are sorted in ascending order
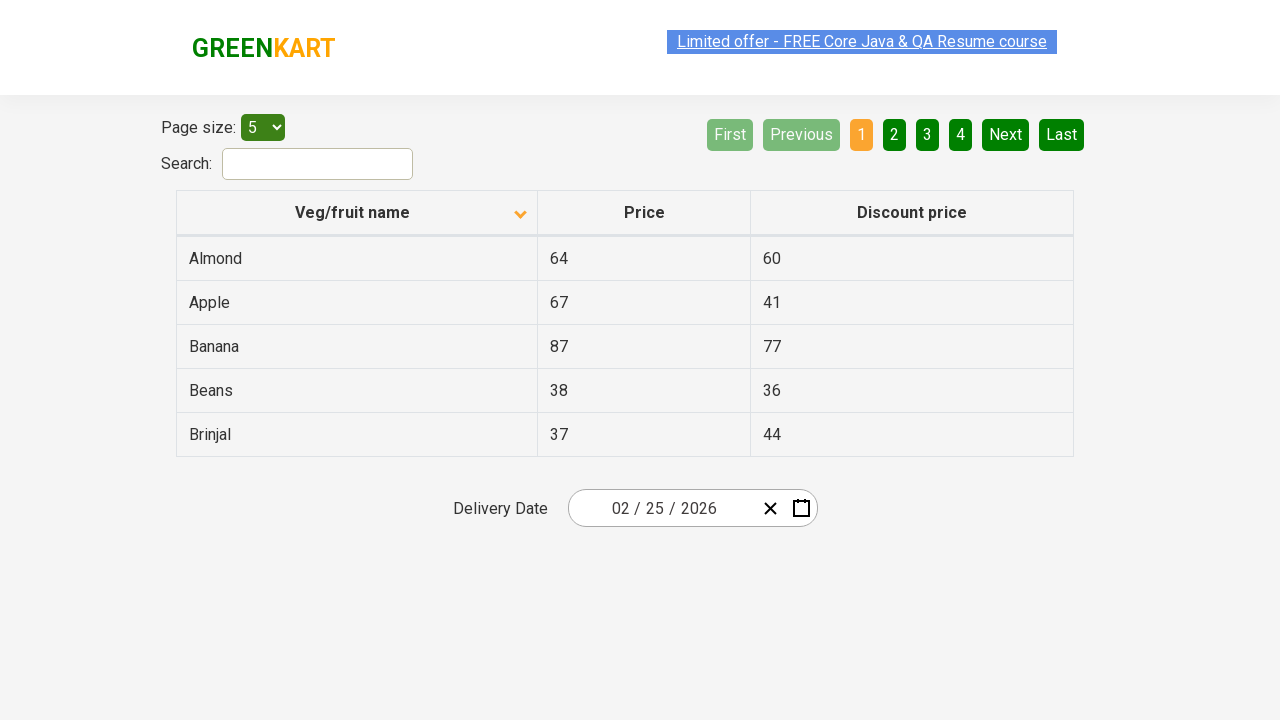

Searched for 'Beans' in table - found 1 match(es)
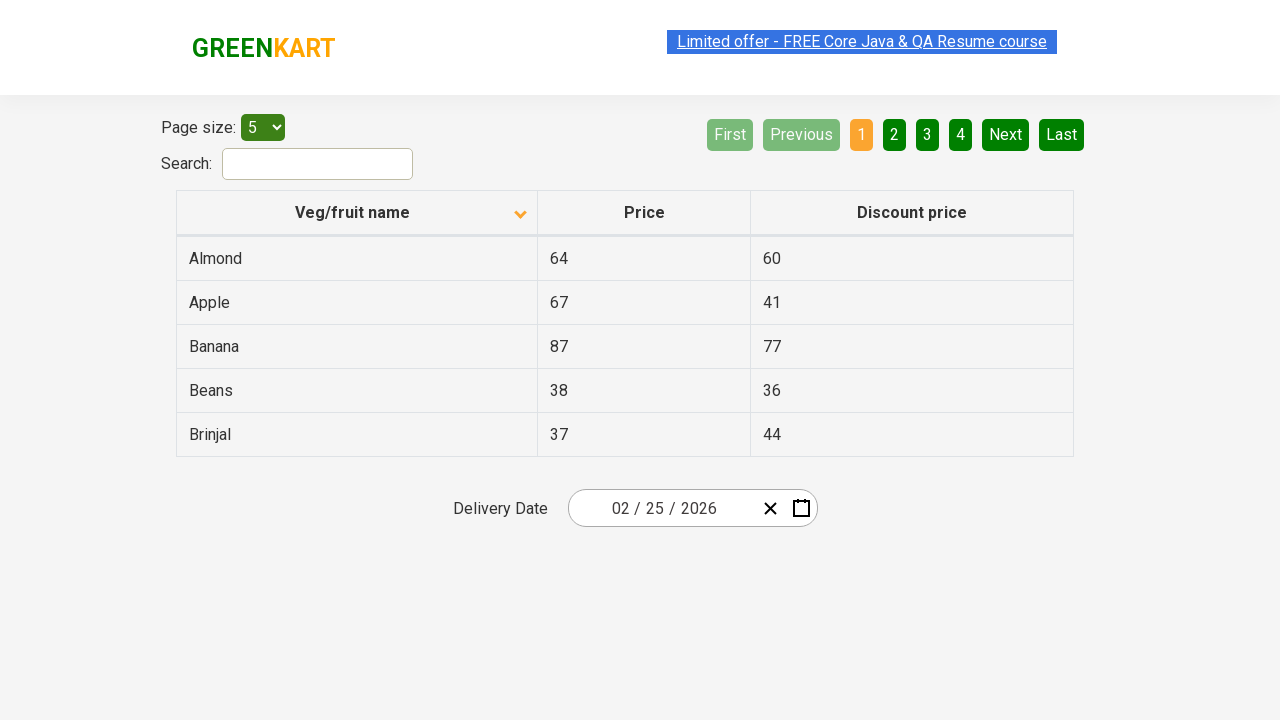

Located price element for Beans item
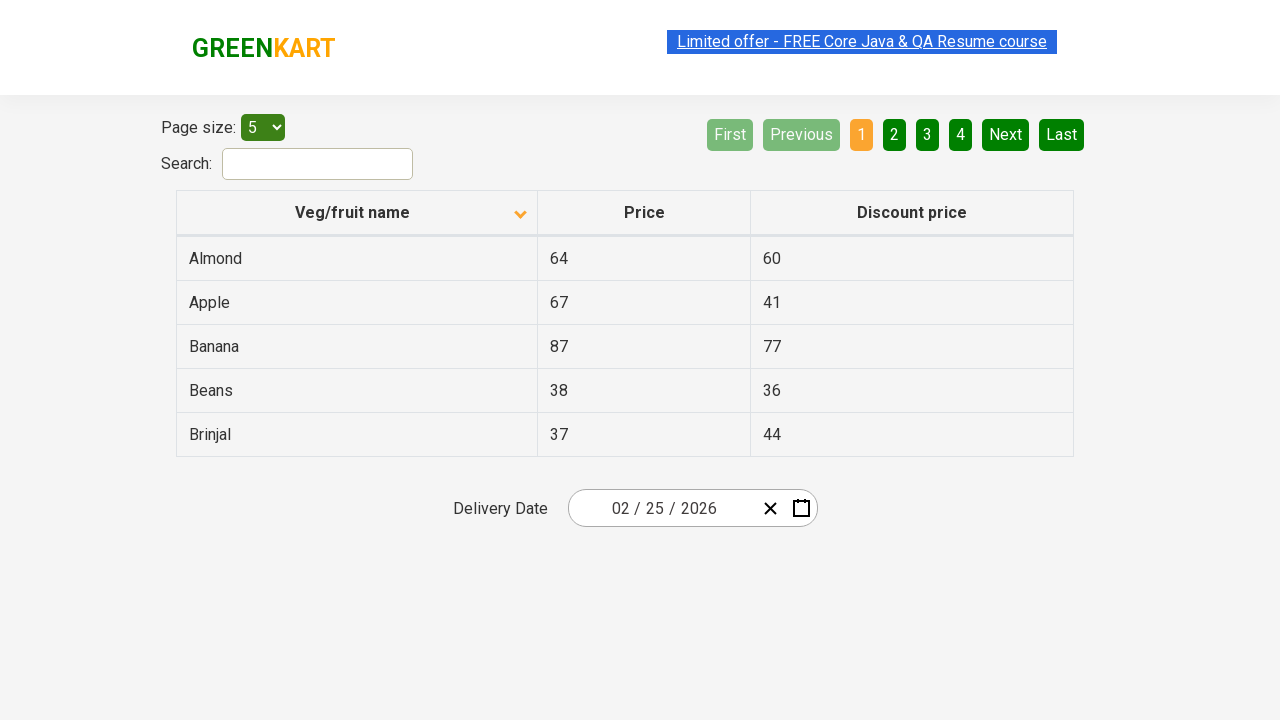

Retrieved price of Beans: 38
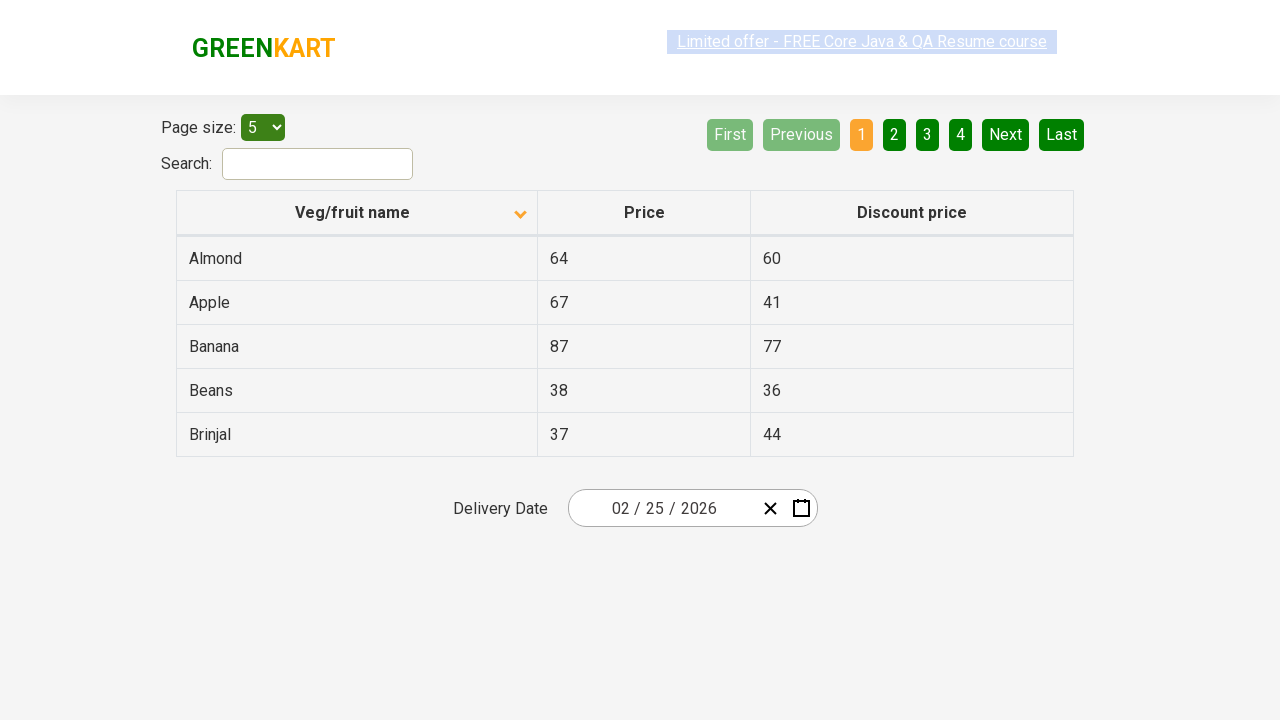

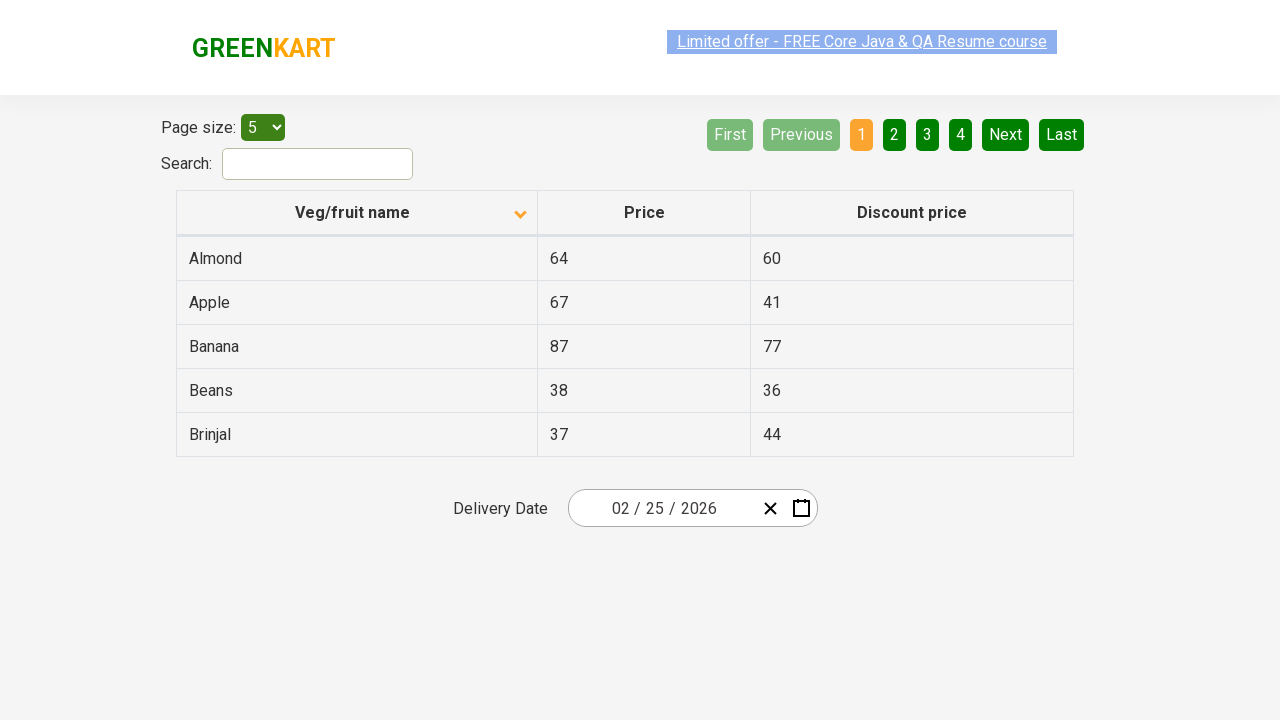